Tests reading cookies from the page and clicking a refresh button

Starting URL: https://bonigarcia.dev/selenium-webdriver-java/cookies.html

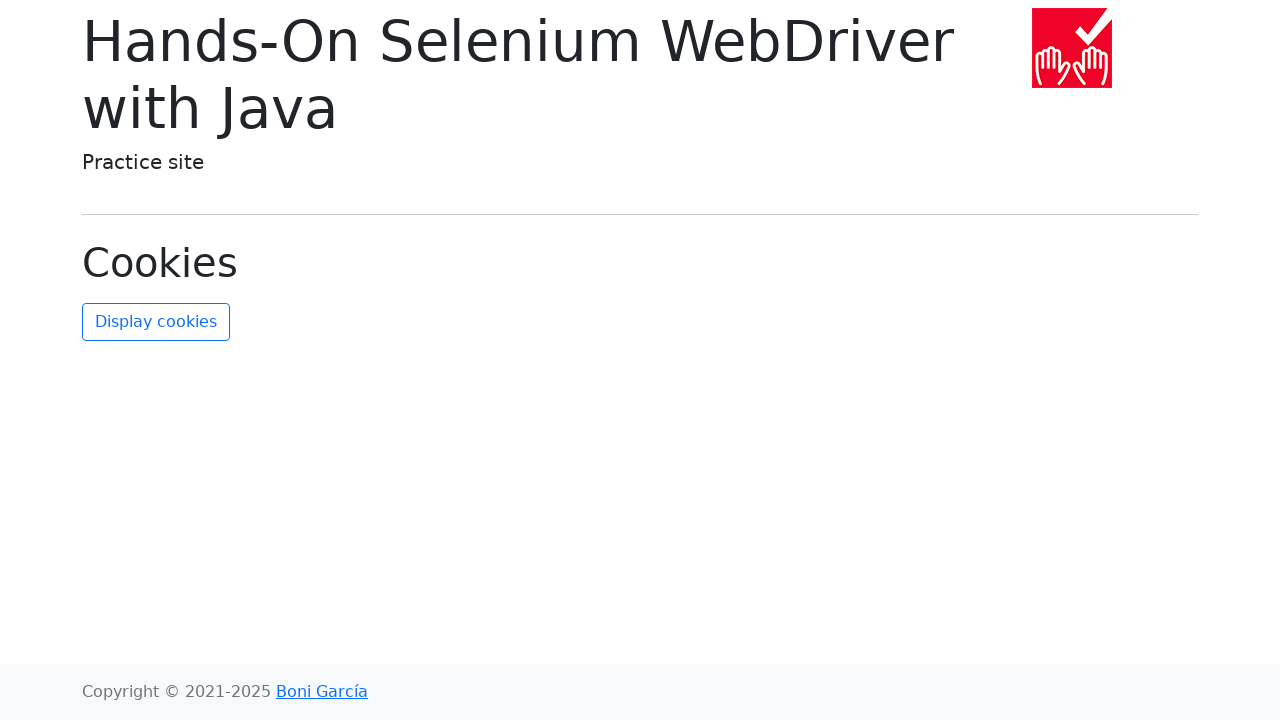

Retrieved cookies from the page context
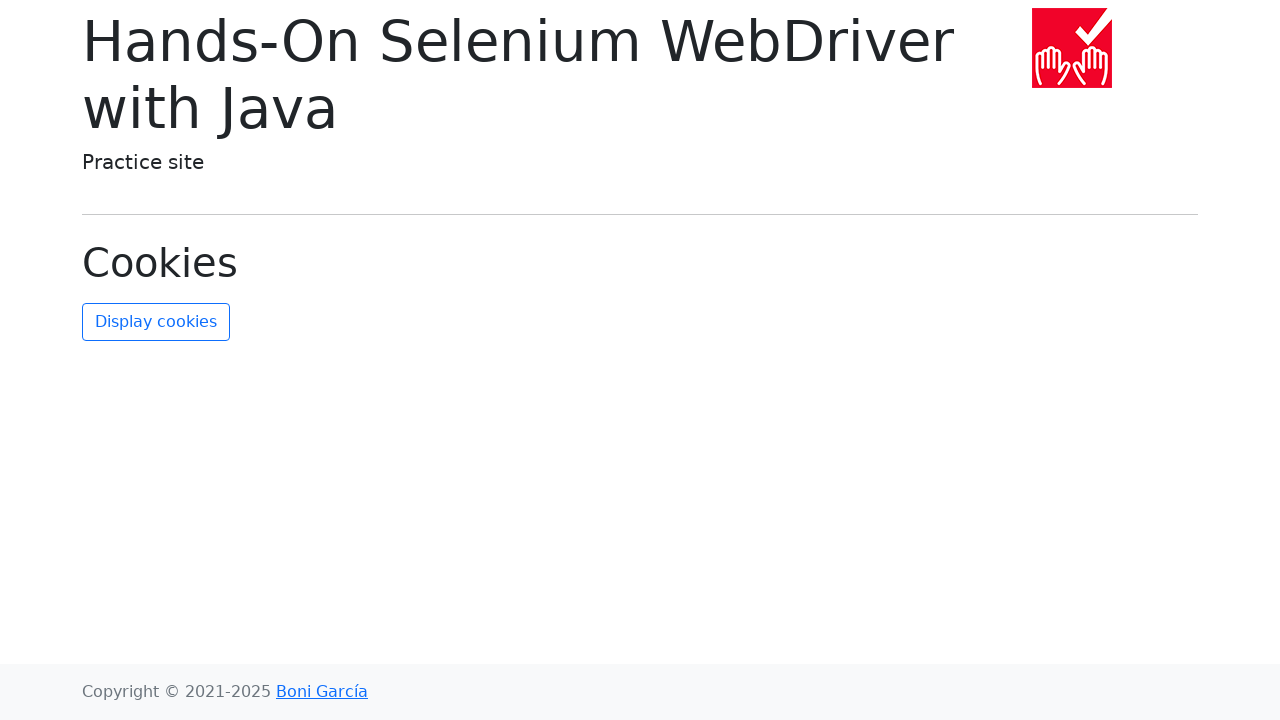

Clicked refresh cookies button at (156, 322) on #refresh-cookies
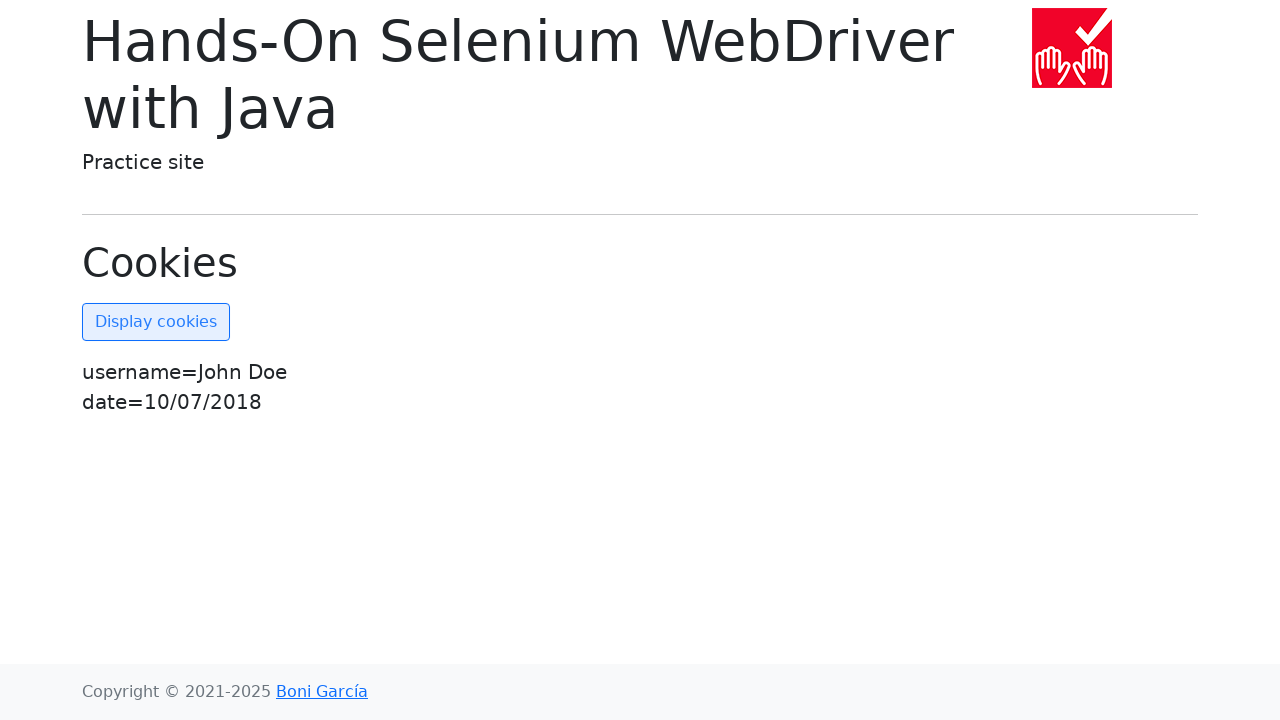

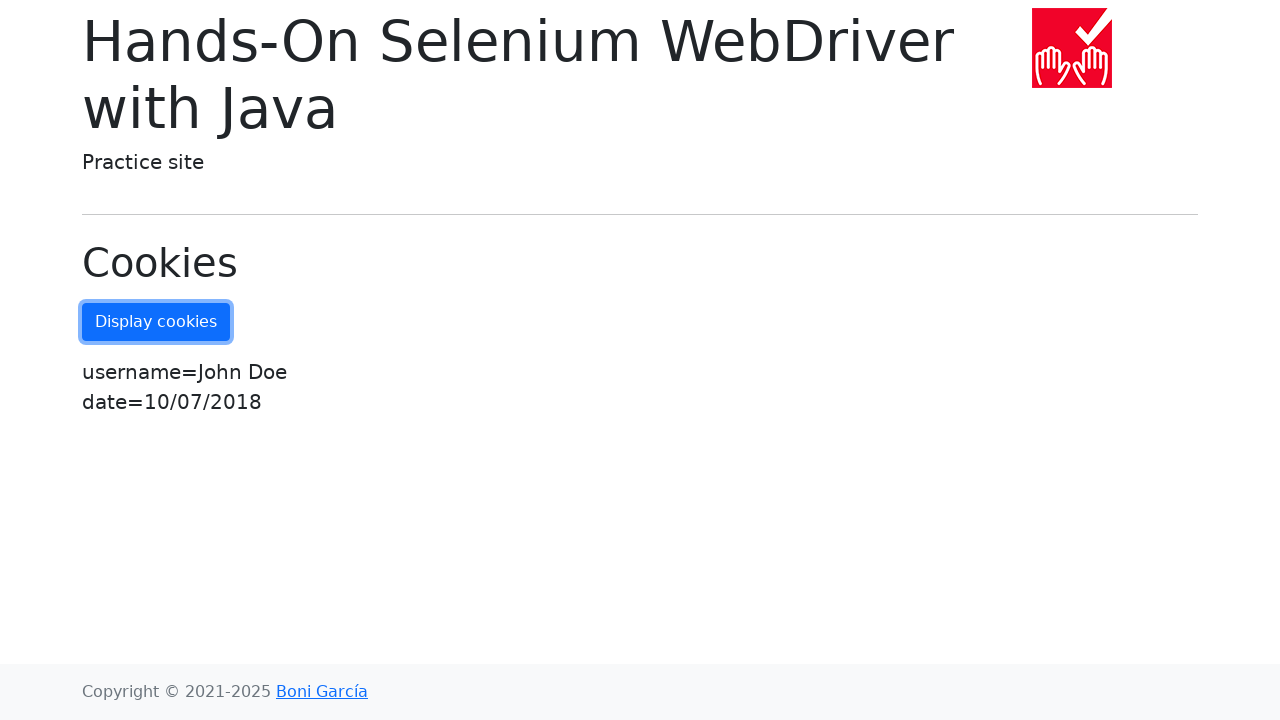